Navigates to W3Schools website and verifies that links are present and displayed on the page

Starting URL: https://www.w3schools.com

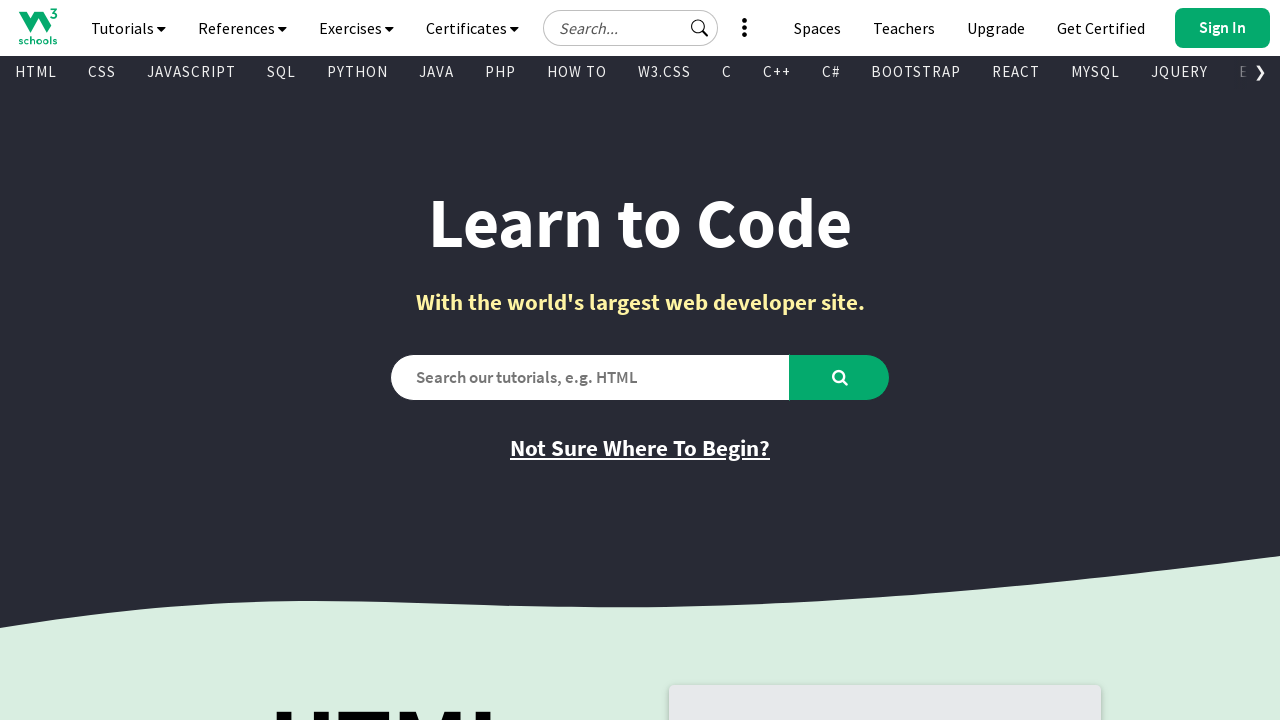

Navigated to W3Schools website
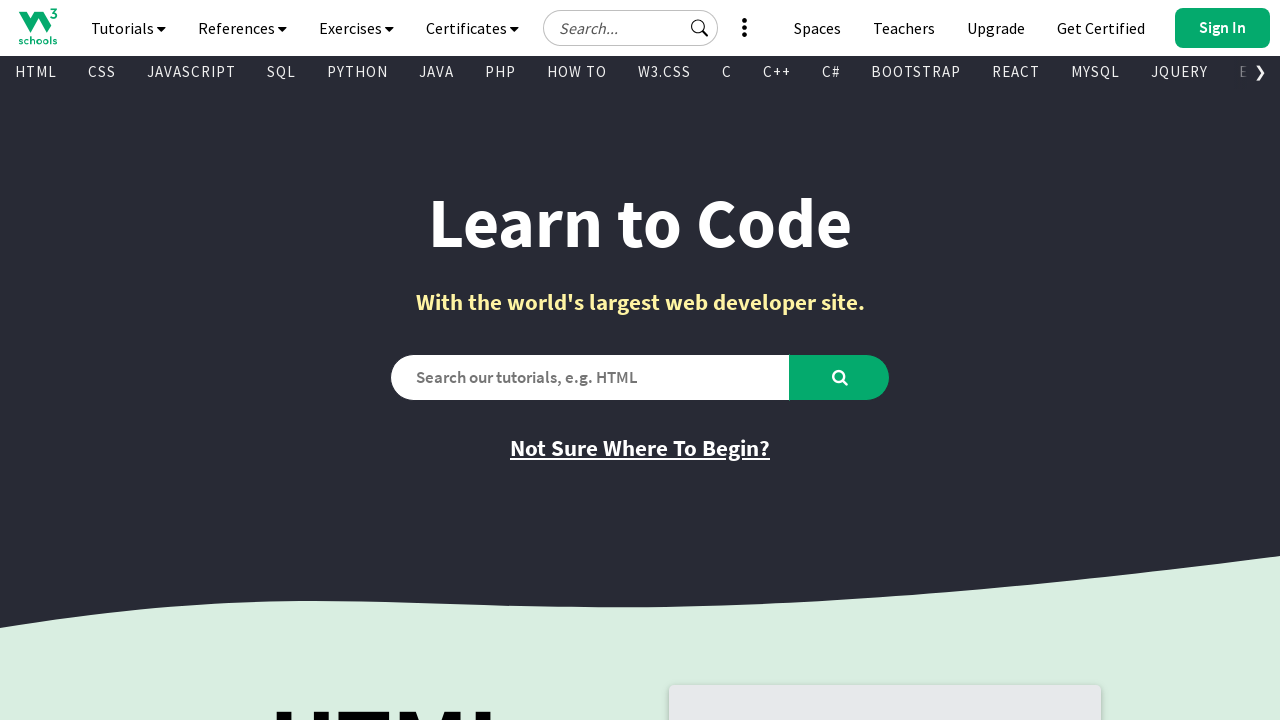

Waited for links to be present on the page
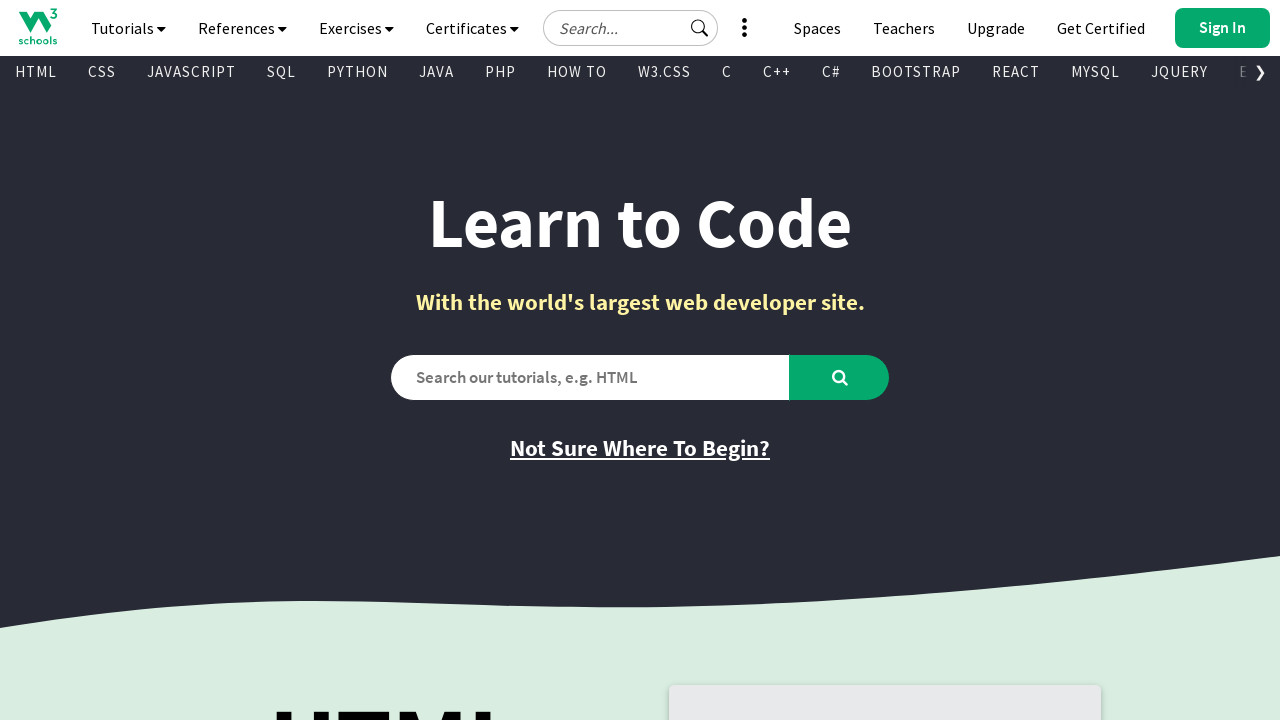

Retrieved all links from the page (total: 797)
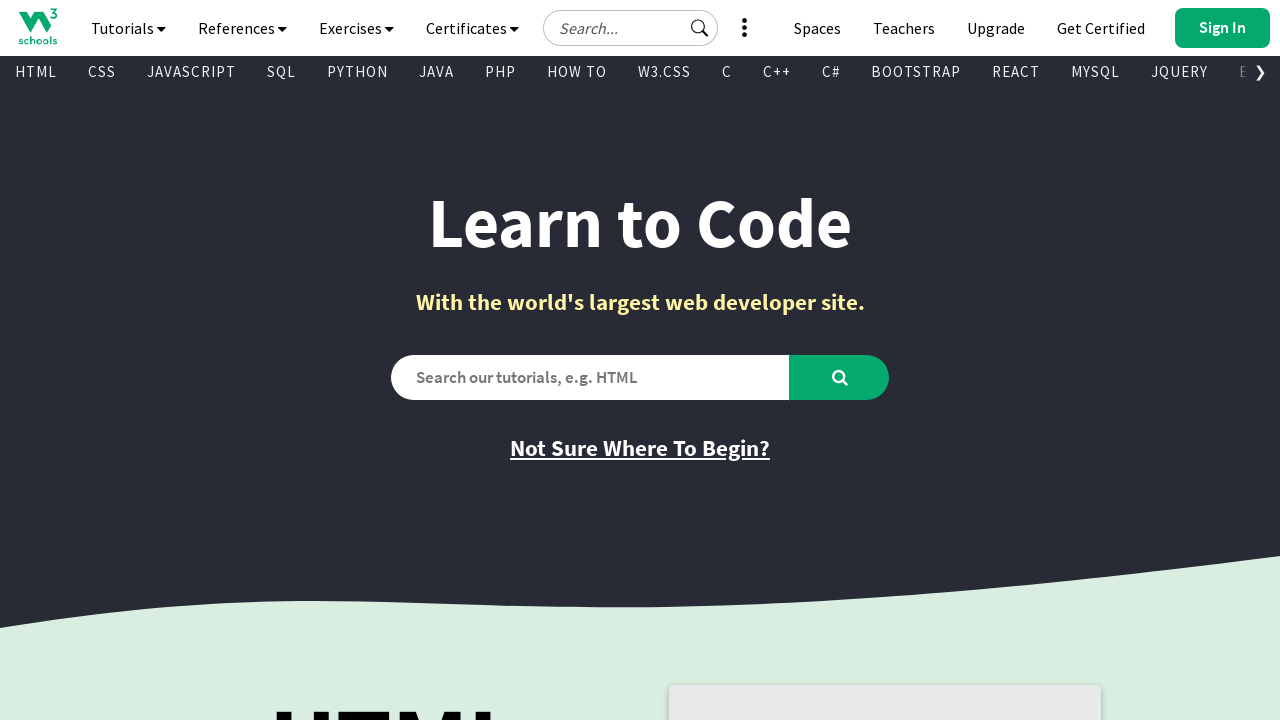

Verified visible links count: 216
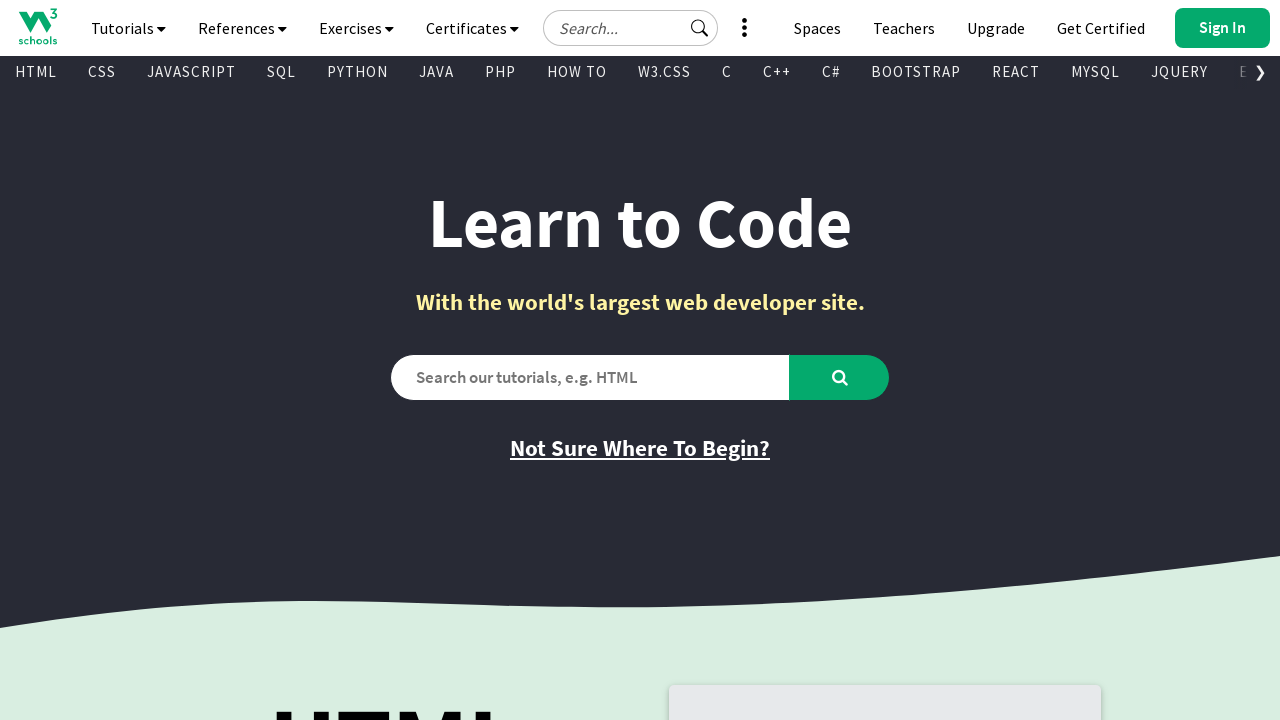

Assertion passed: visible links are present on the page
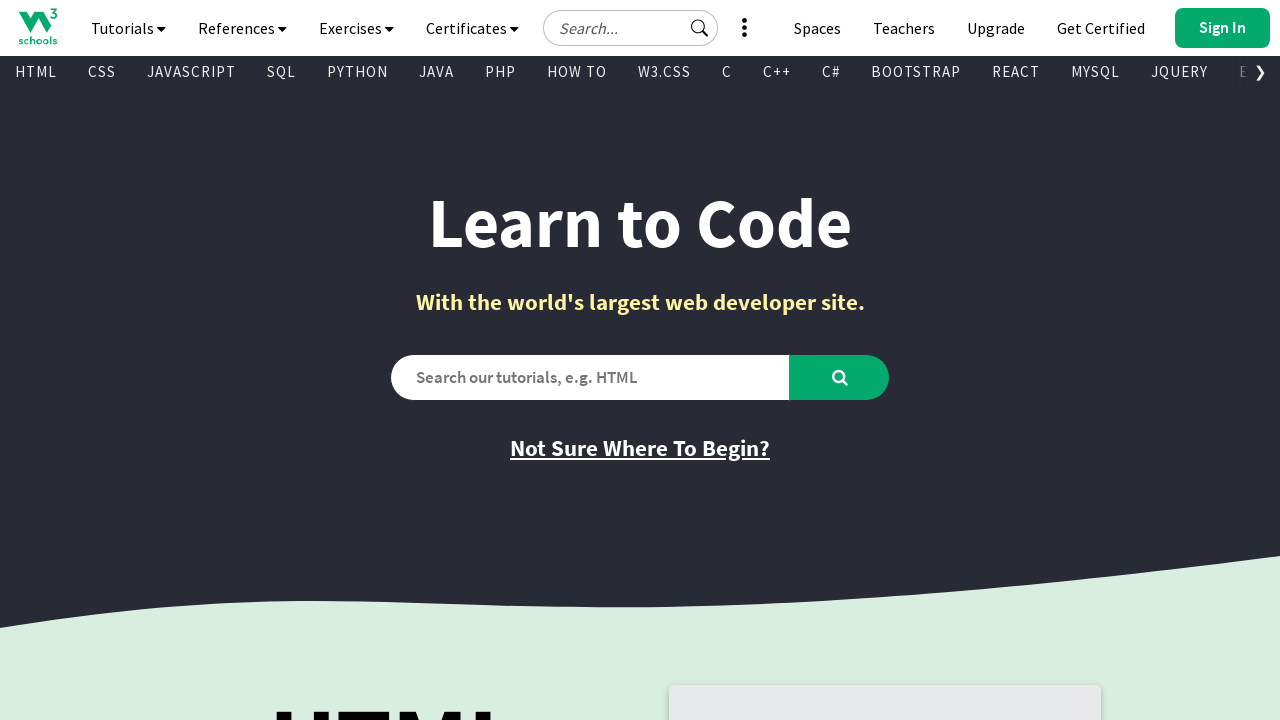

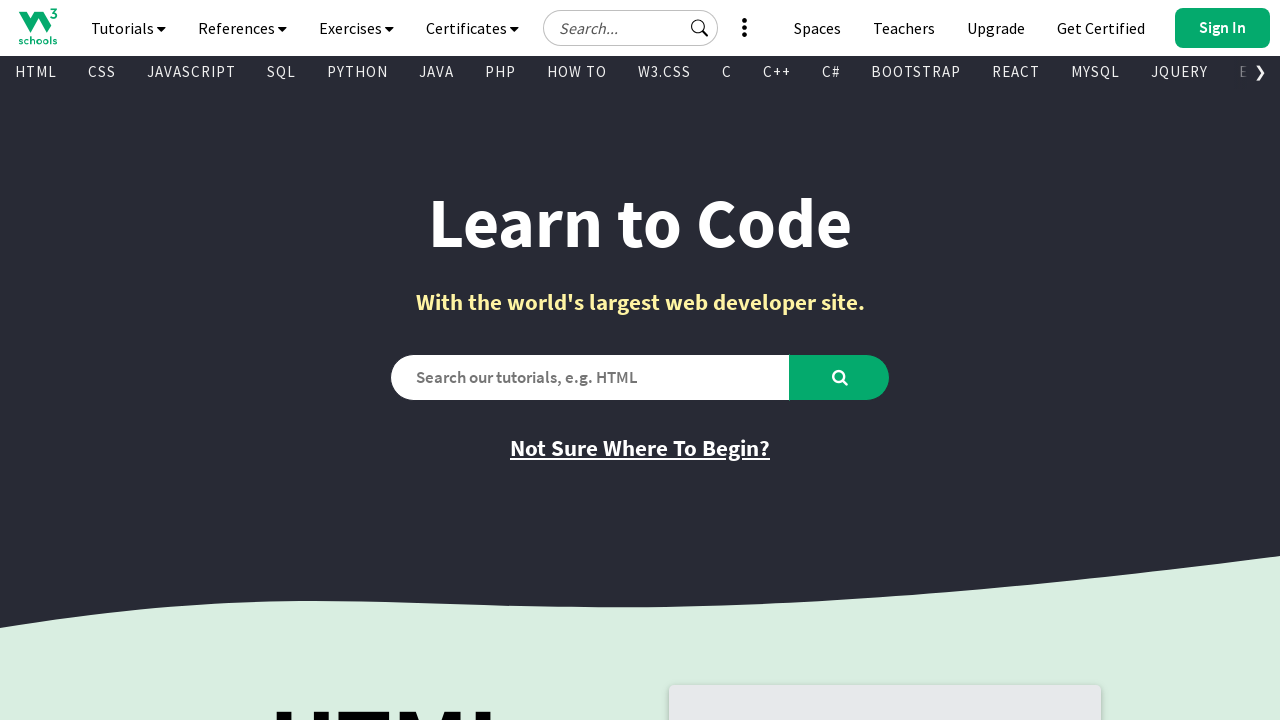